Tests the download functionality on a telecom ERB map page by clicking the download link and verifying a download is initiated

Starting URL: https://www.telecocare.com.br/mapaerbs/

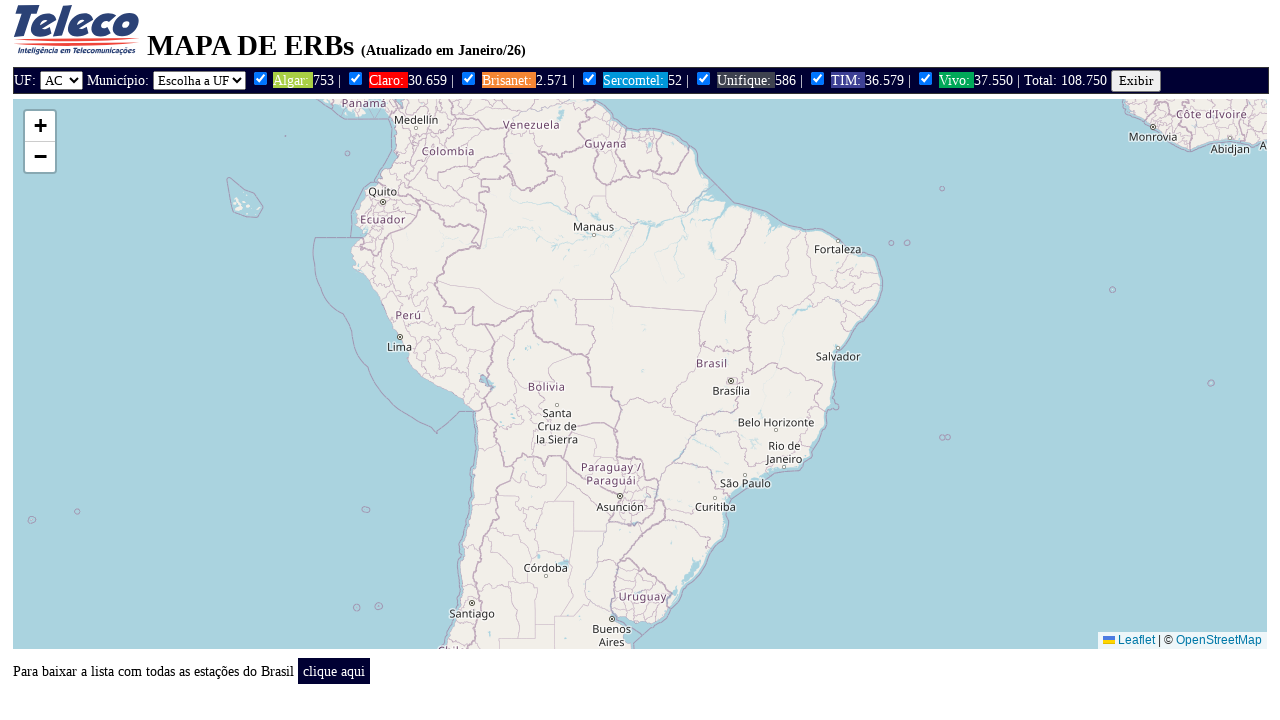

Navigated to telecom ERB map page
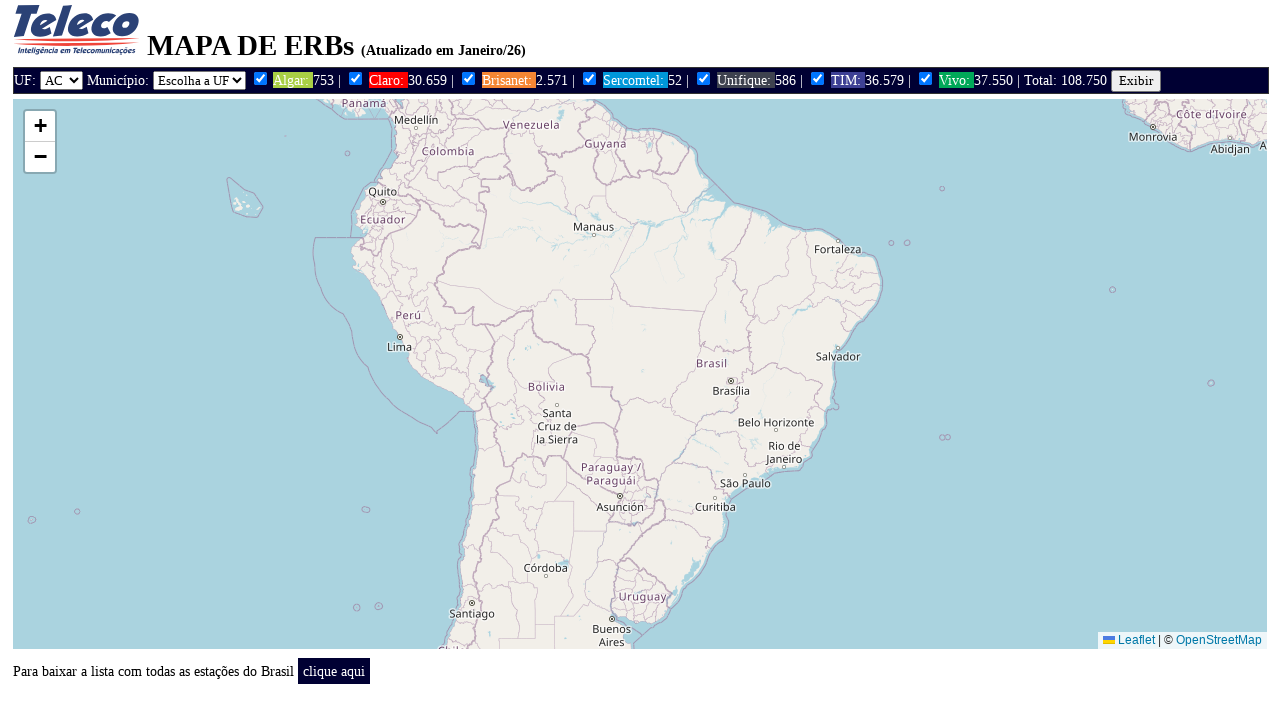

Clicked download link 'Clique aqui' at (334, 671) on text=Clique aqui
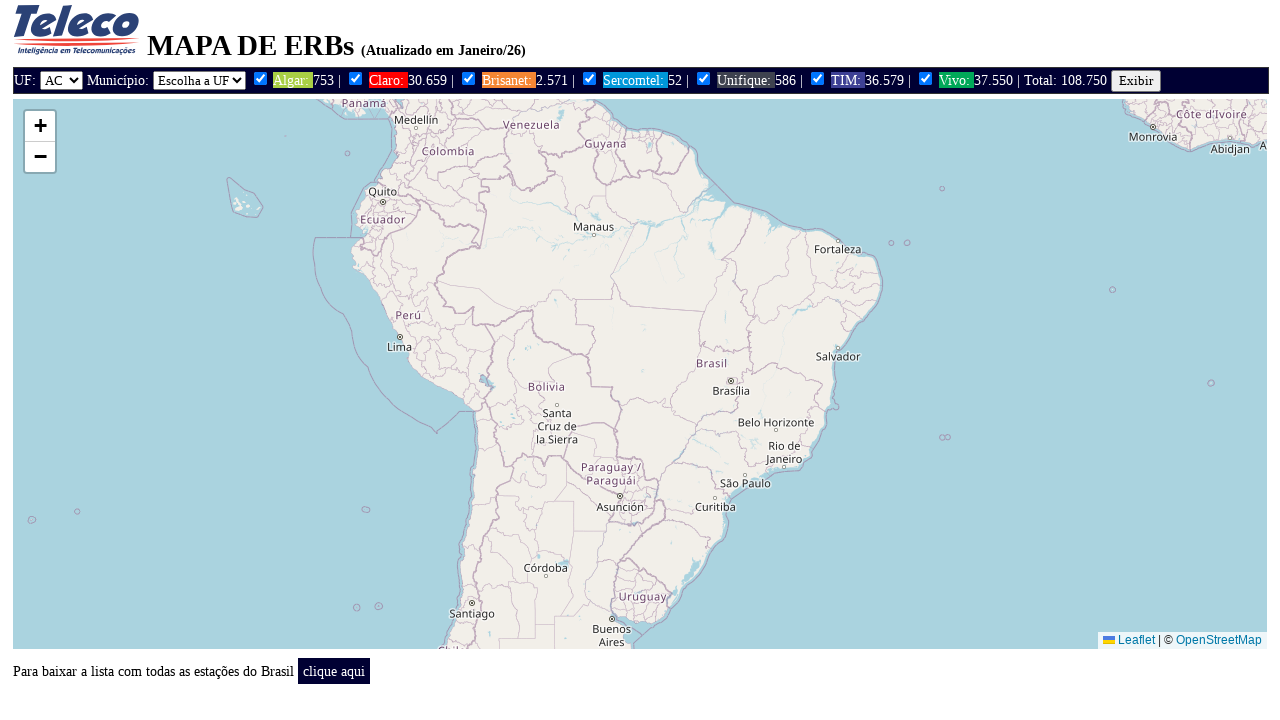

Download initiated and download object retrieved
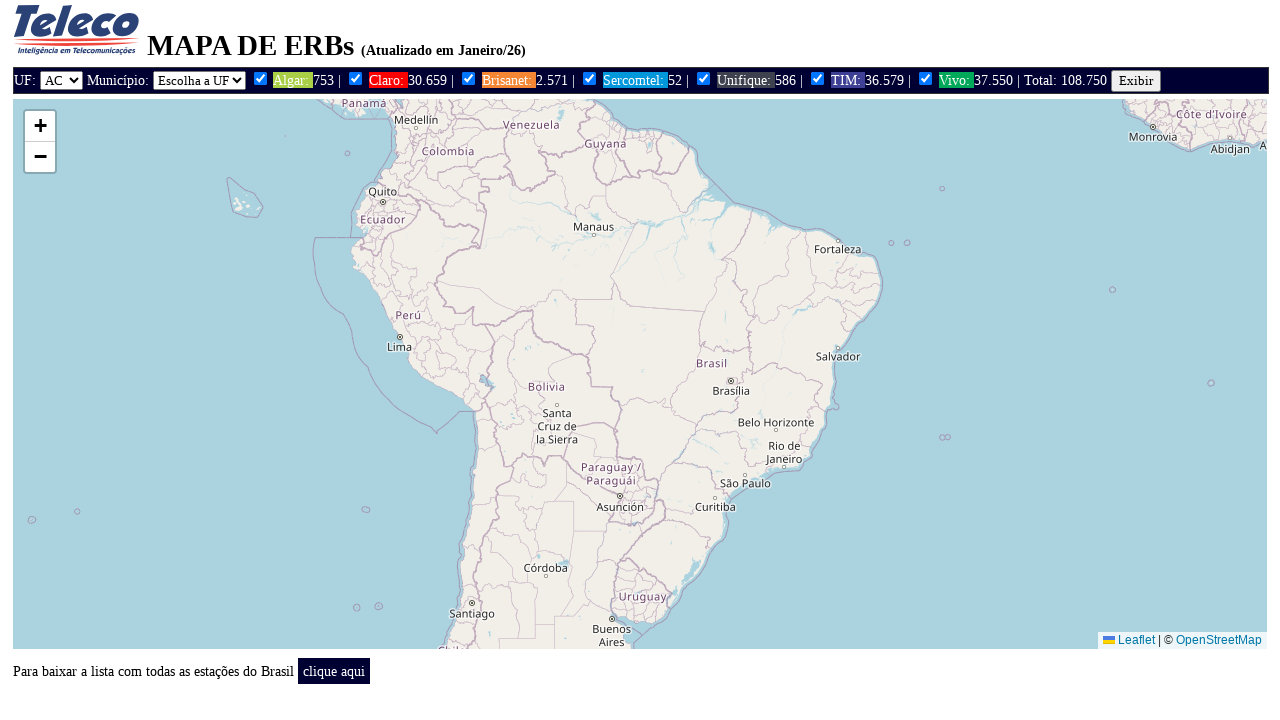

Verified download has a suggested filename
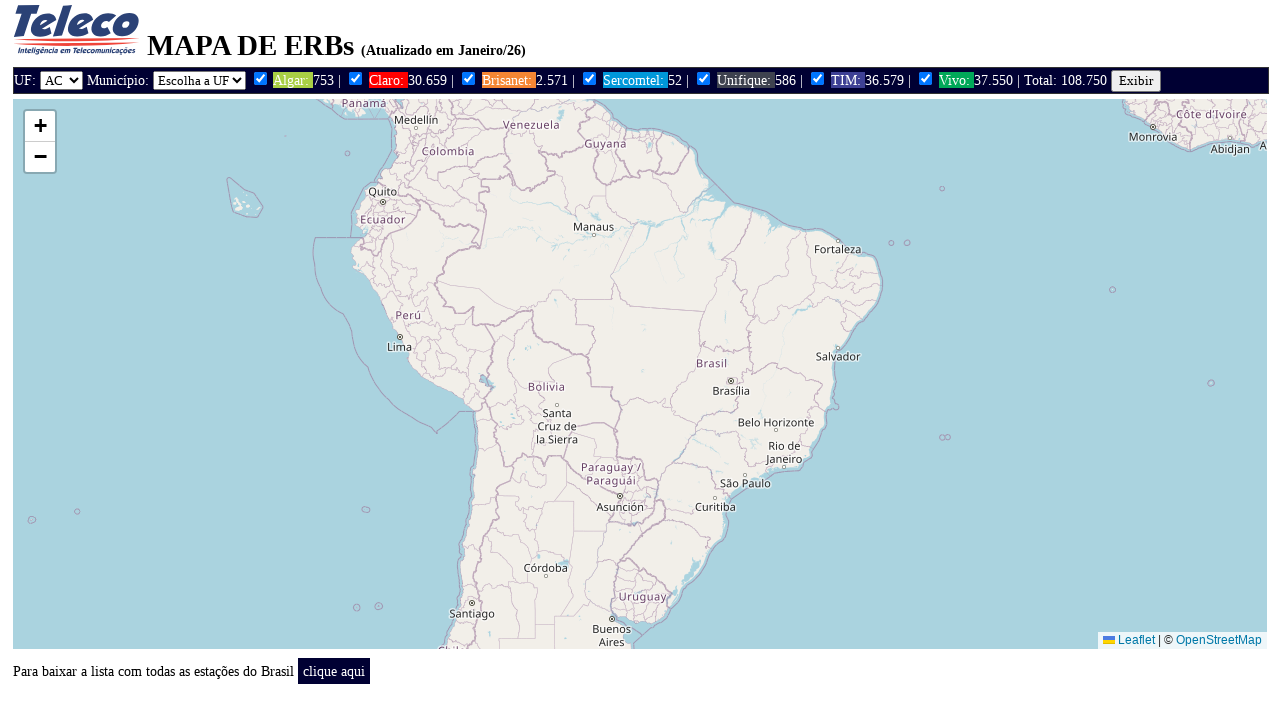

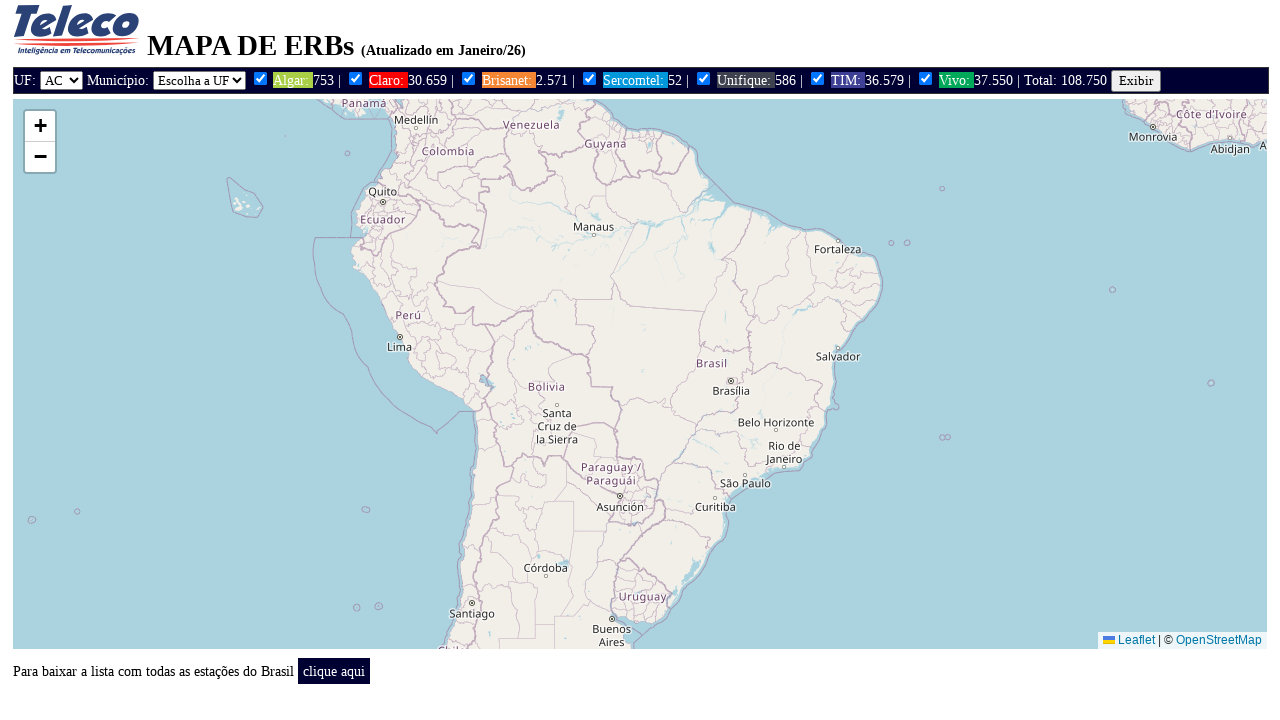